Navigates to the SpiceJet airline website homepage. The original script had an incomplete click action with an empty selector that has been removed.

Starting URL: http://spicejet.com/

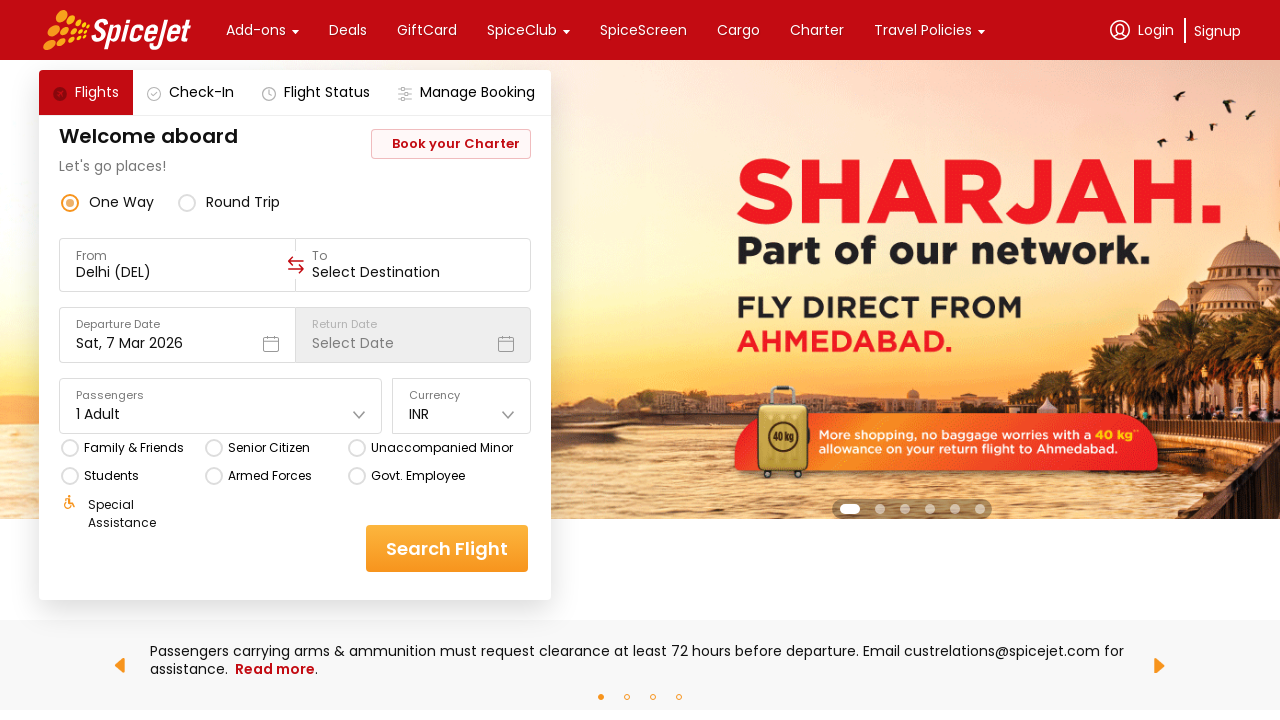

Waited for SpiceJet homepage to load (domcontentloaded)
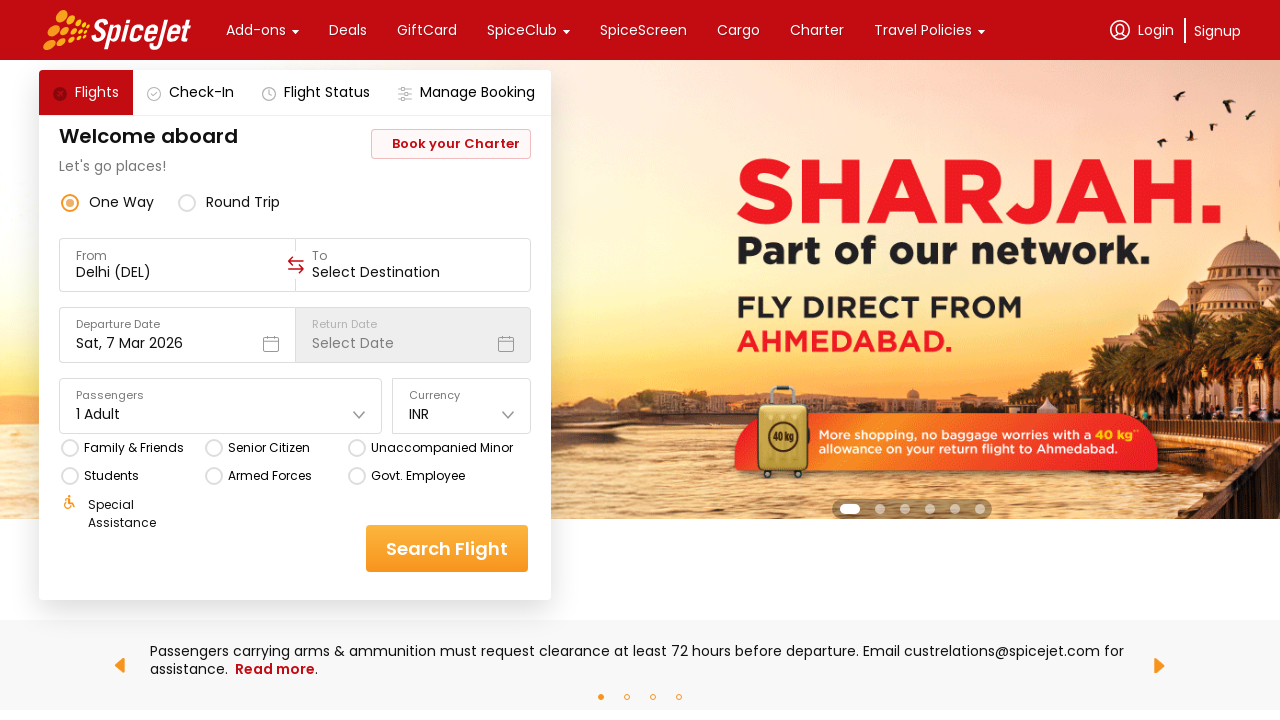

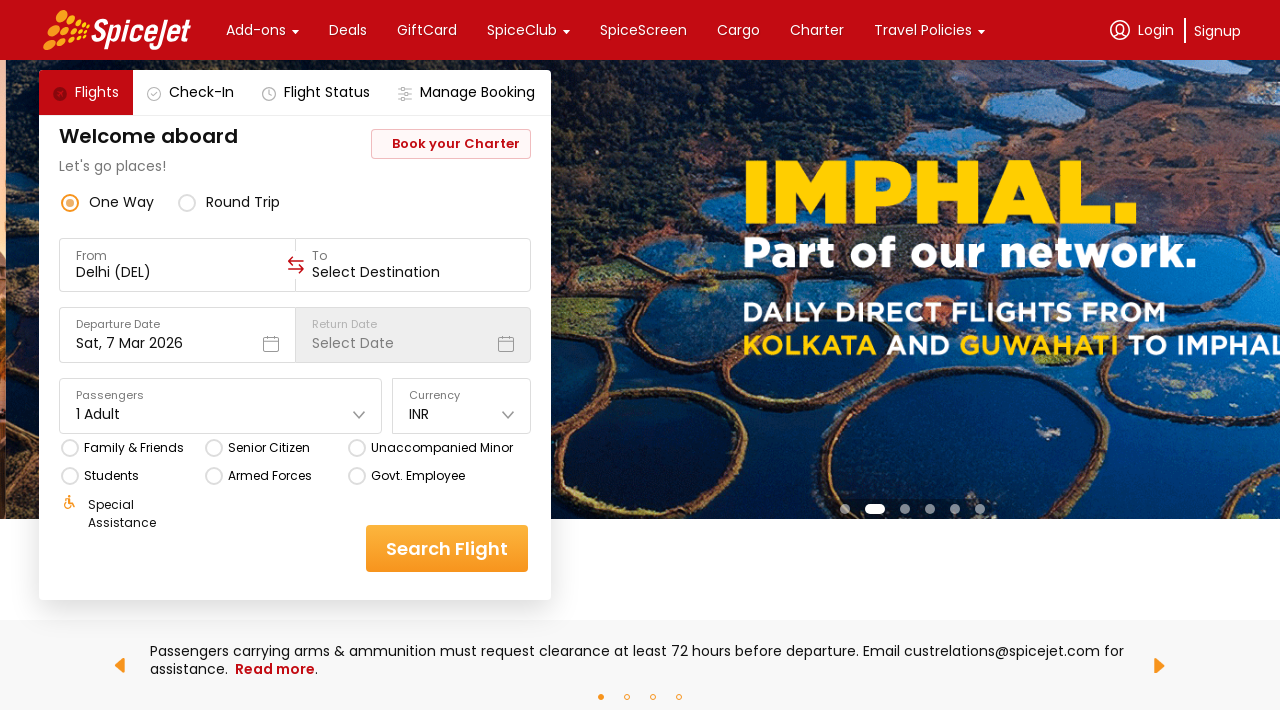